Tests multiple browser window handling by clicking links that open new windows, verifying window titles, switching between windows, and closing child windows while returning to the parent window.

Starting URL: https://the-internet.herokuapp.com/

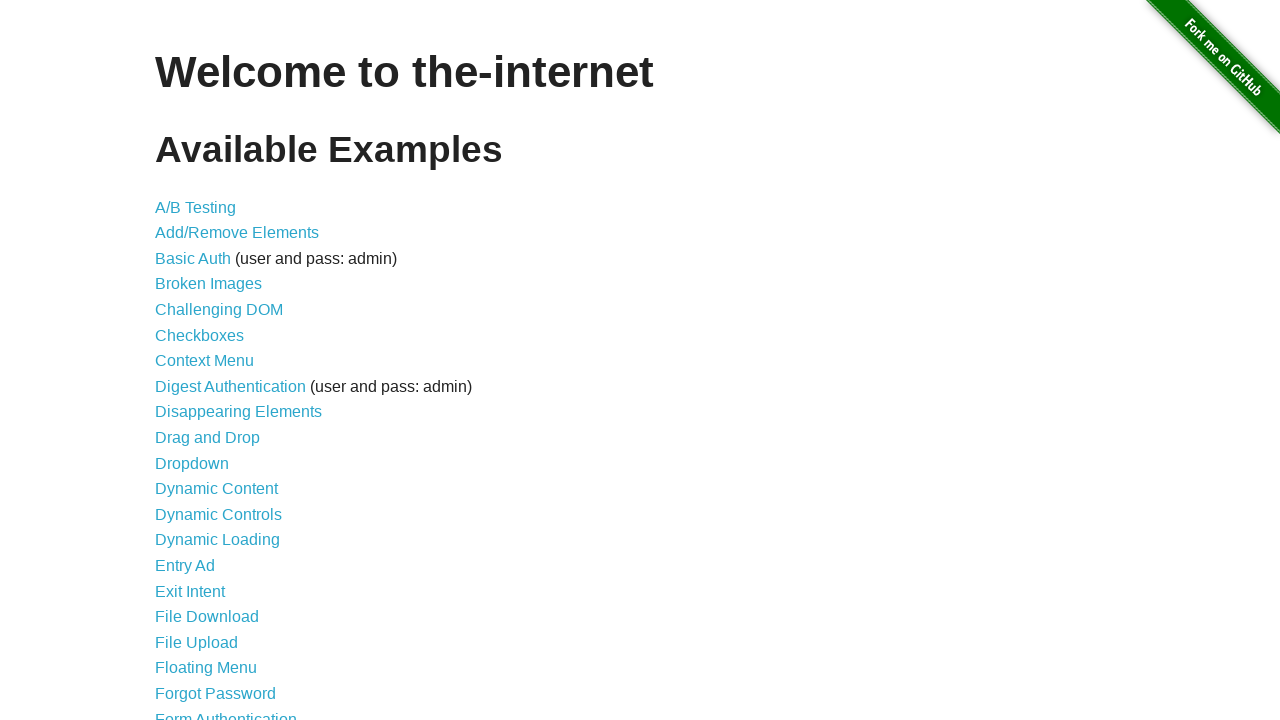

Clicked on 'Multiple Windows' link at (218, 369) on xpath=//a[text()='Multiple Windows']
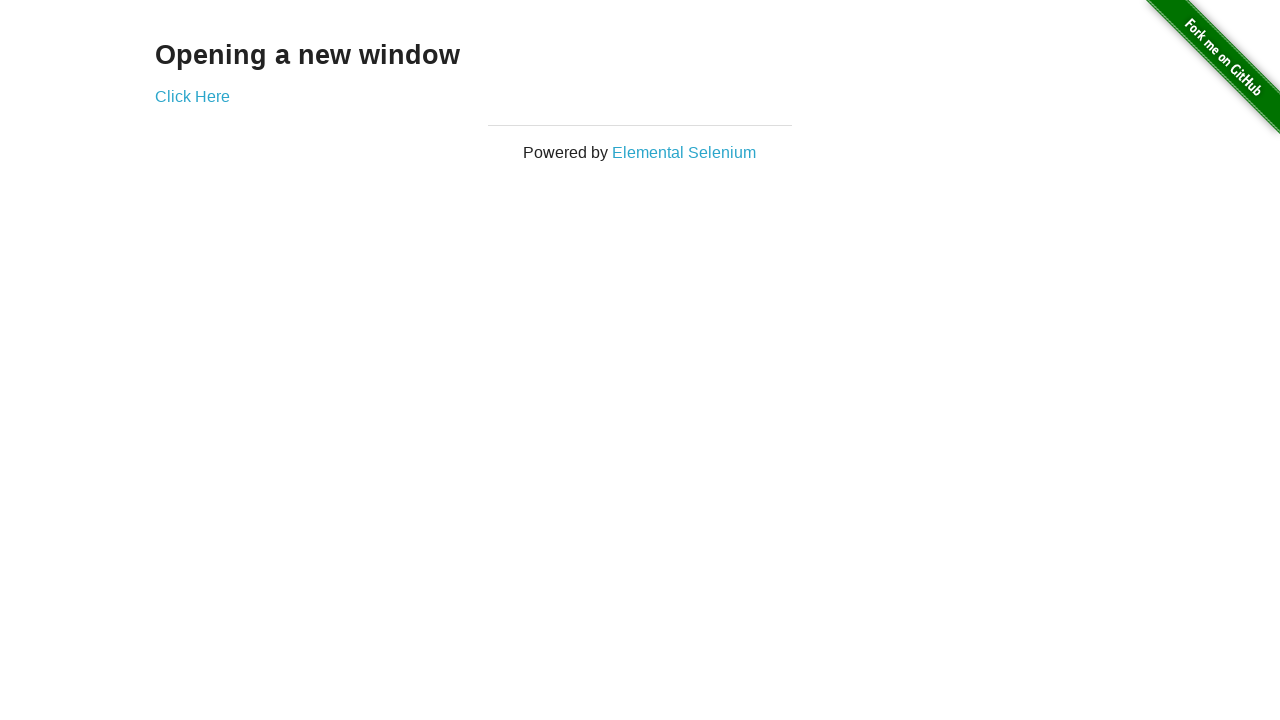

Clicked on 'Elemental Selenium' link to open new window at (684, 152) on xpath=//a[text()='Elemental Selenium']
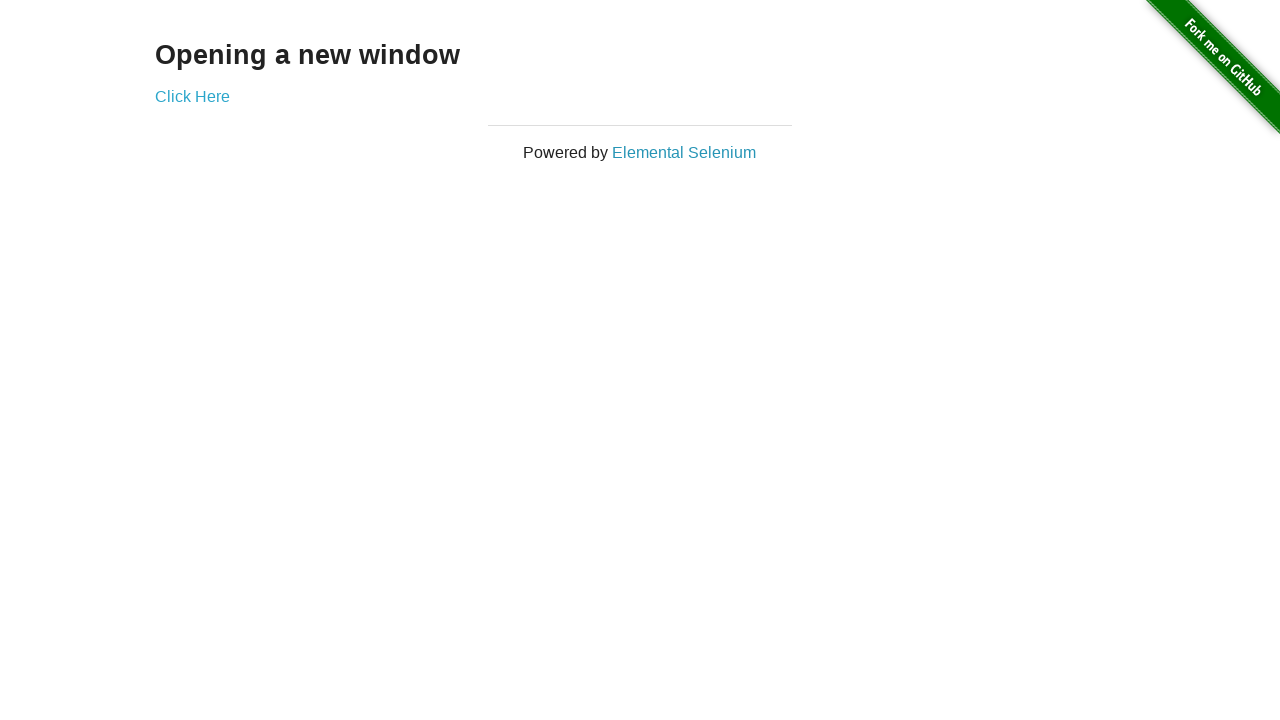

First child page loaded
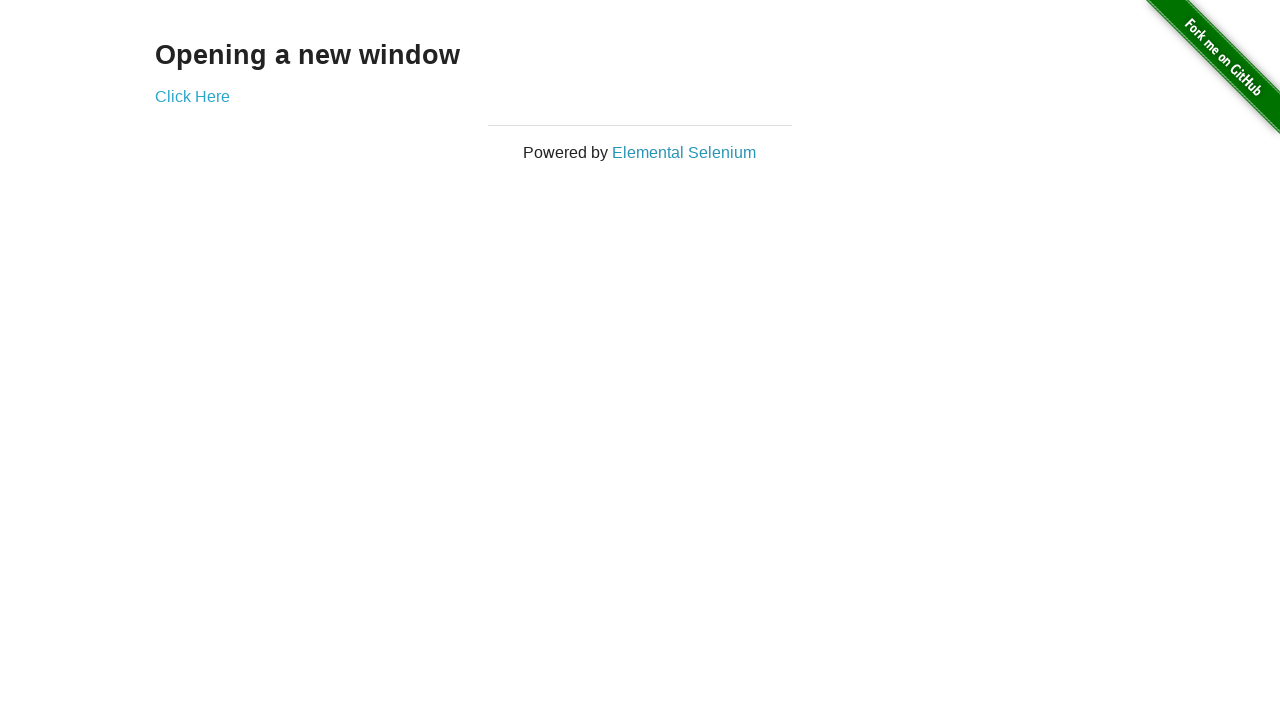

Retrieved first child page title: 'Home | Elemental Selenium'
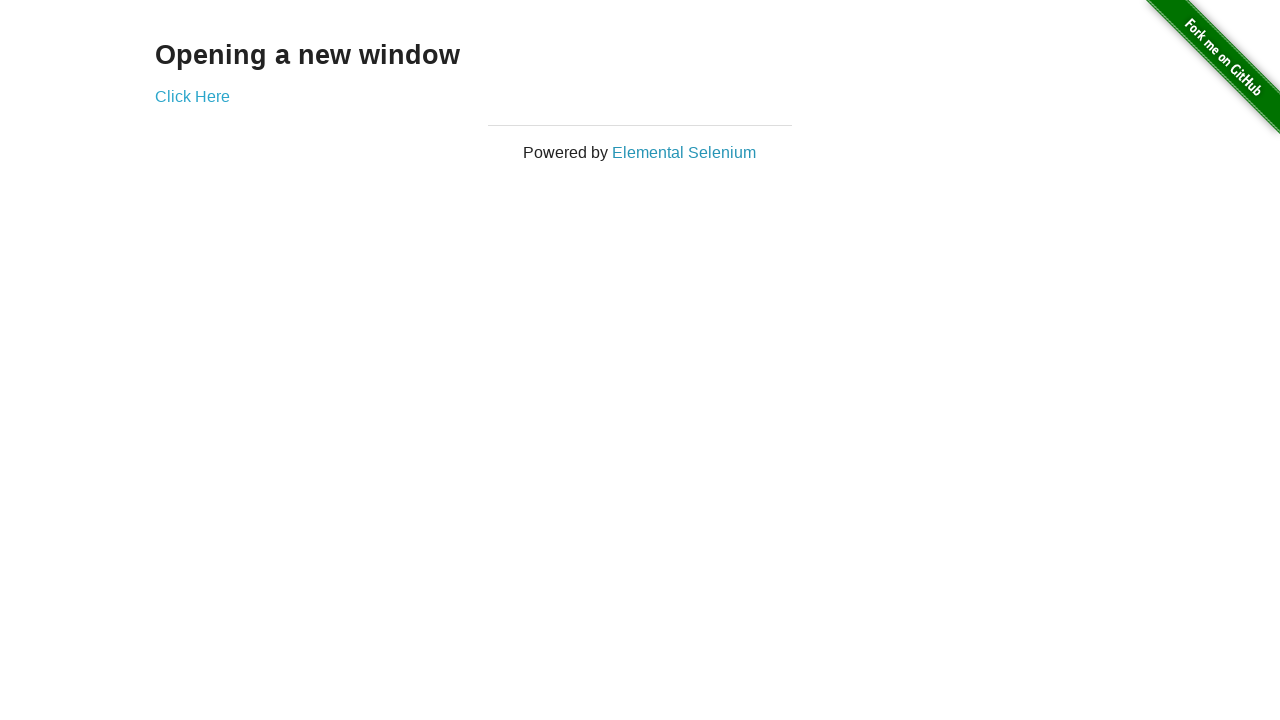

Verified first child window title matches expected: False
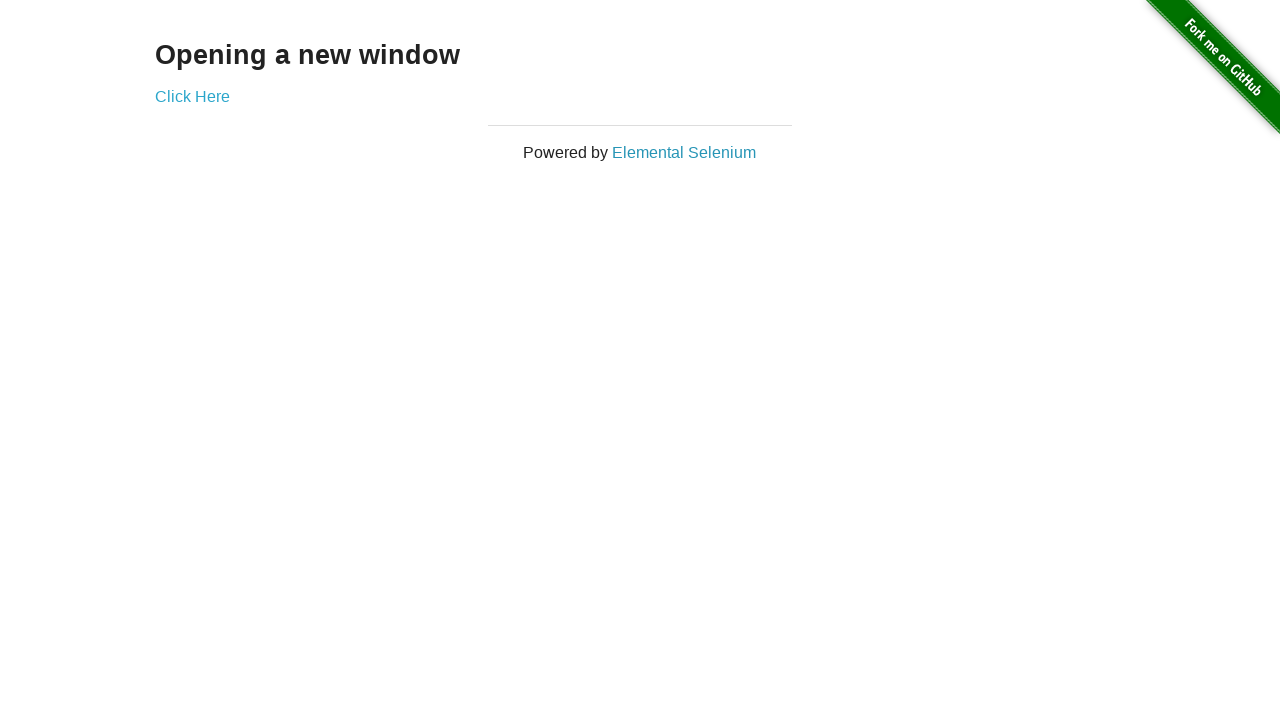

Closed first child window
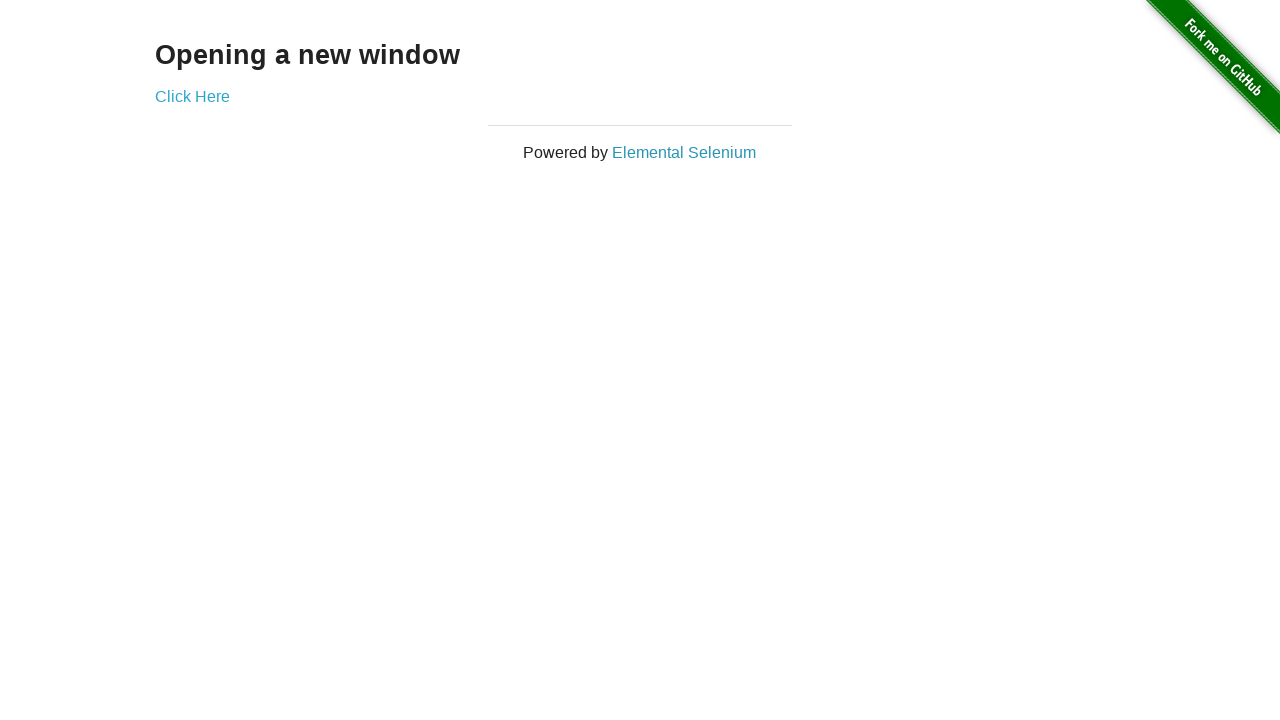

Clicked on 'Click Here' link to open second new window at (192, 96) on xpath=//a[text()='Click Here']
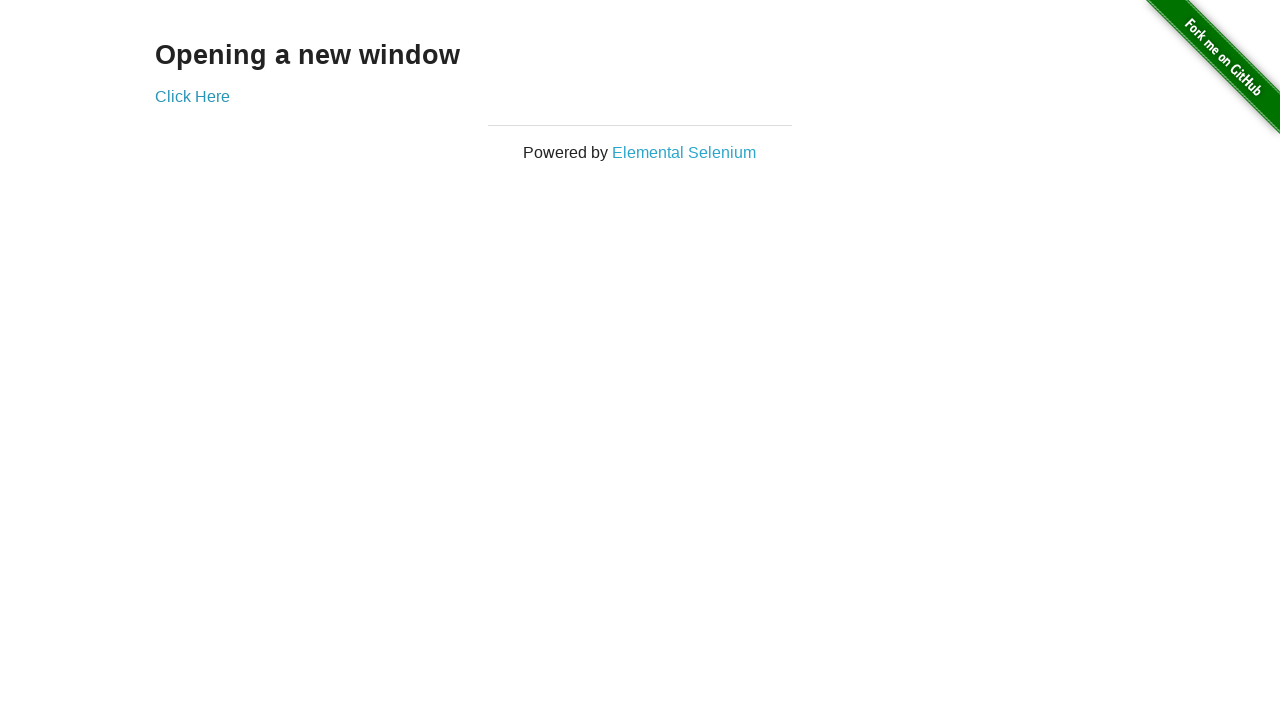

Second child page loaded
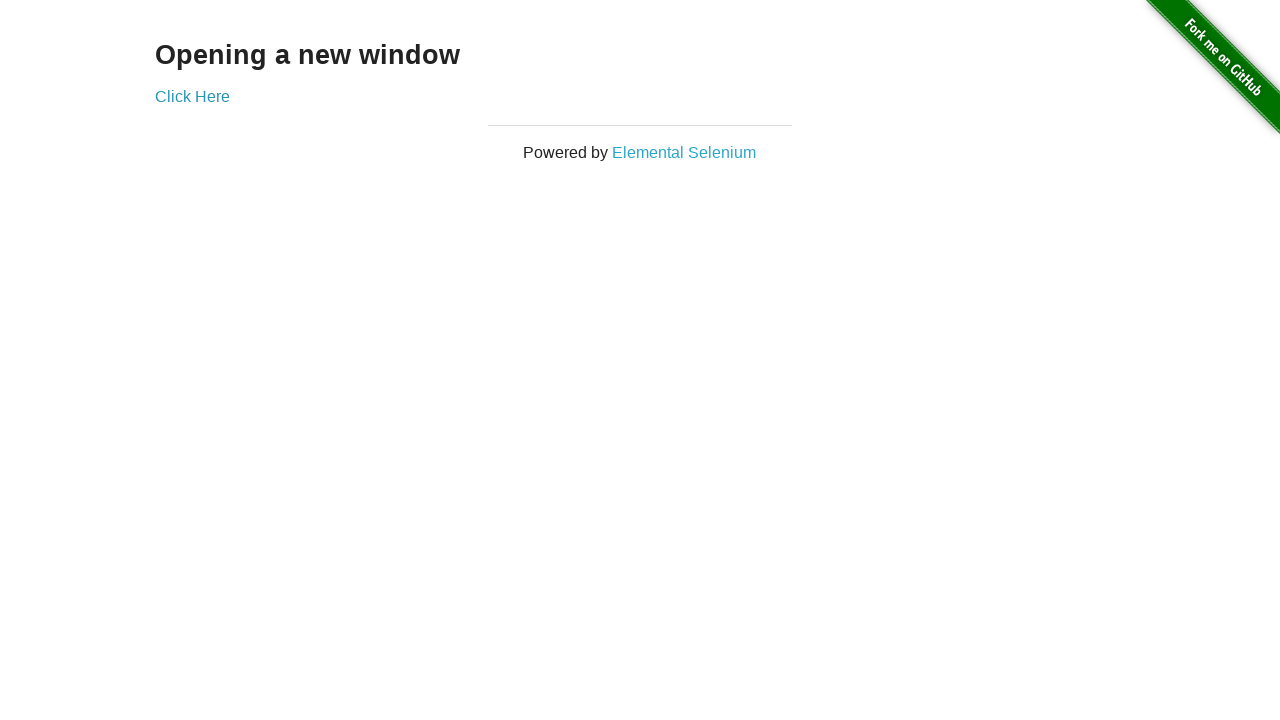

Retrieved second child page title: 'New Window'
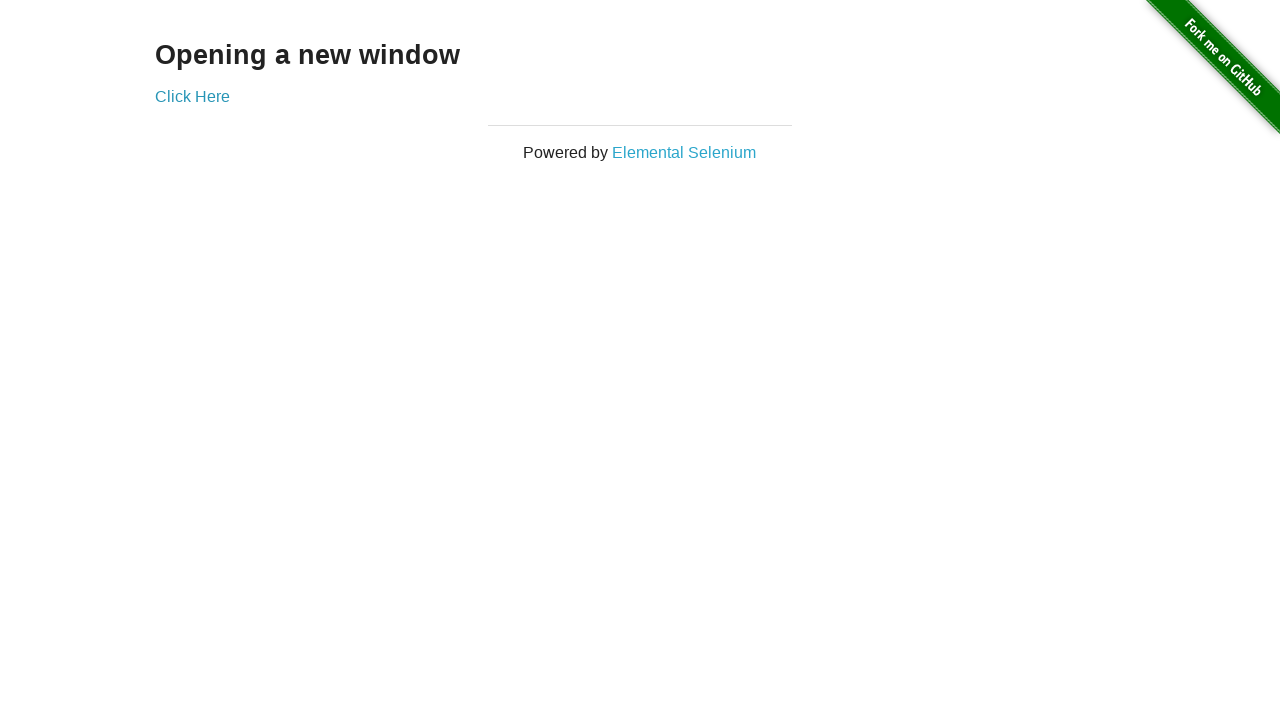

Verified second child window title matches expected: True
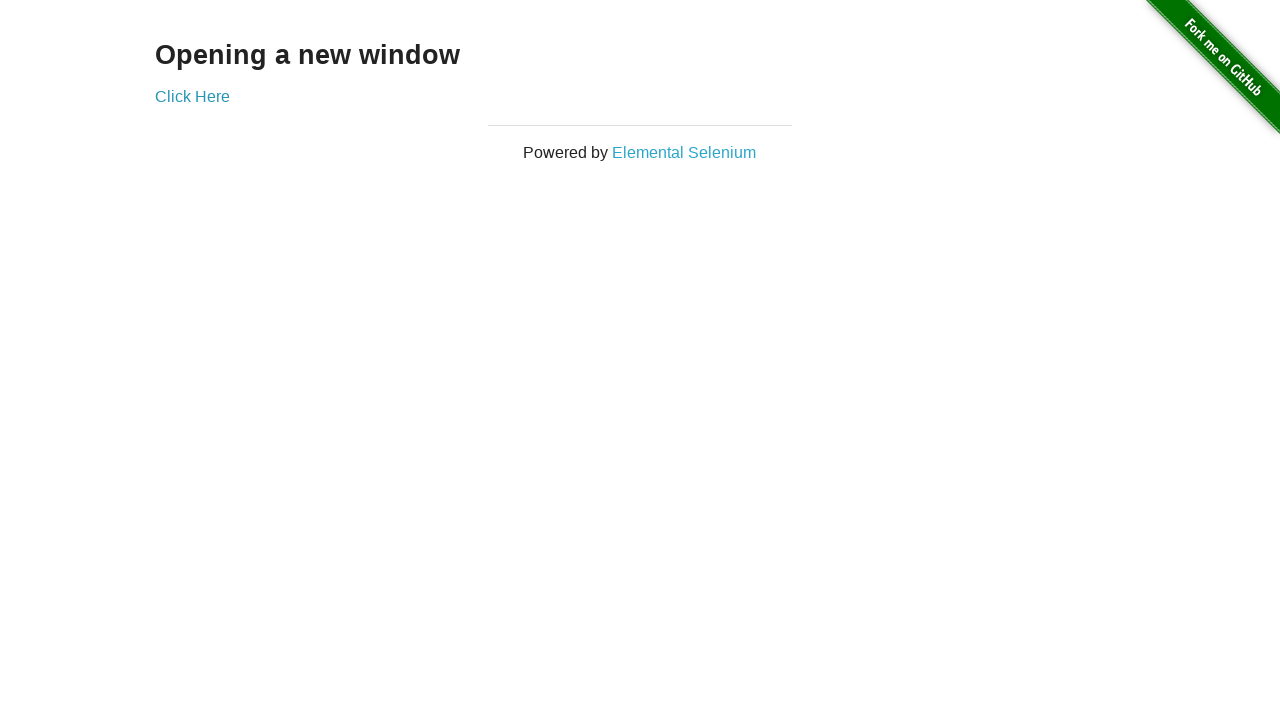

Closed second child window
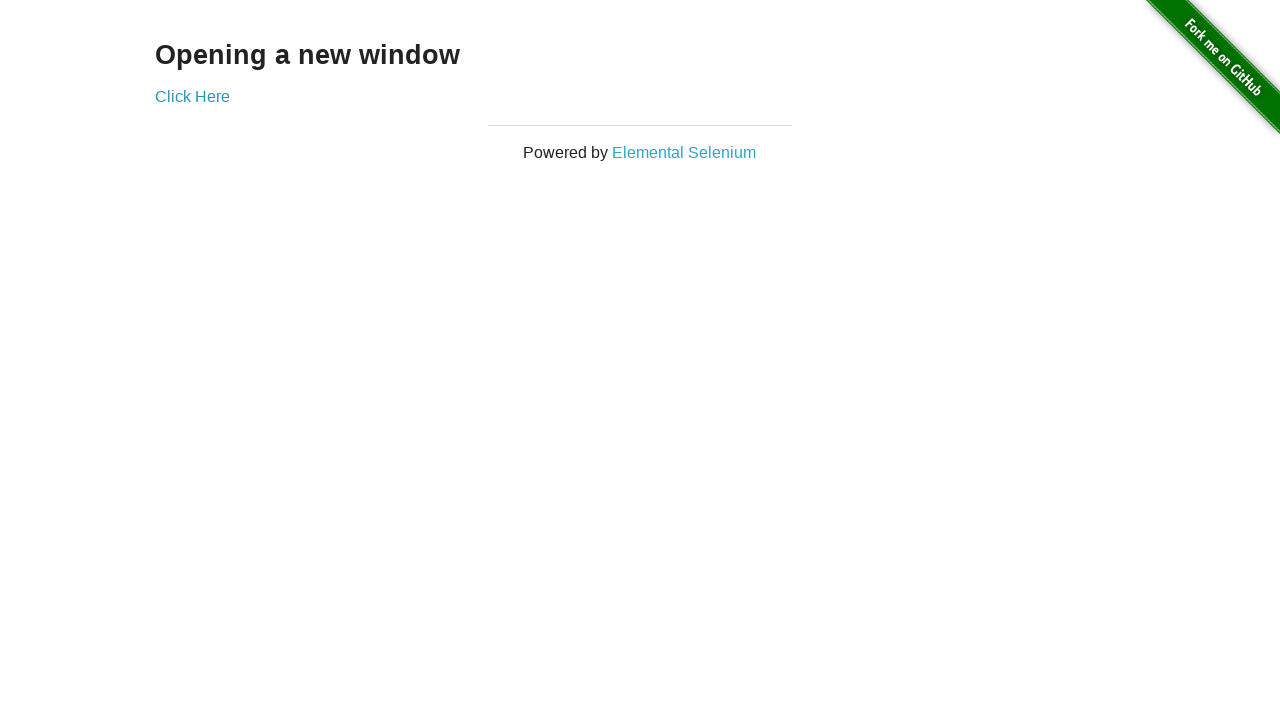

Retrieved parent window title: 'The Internet'
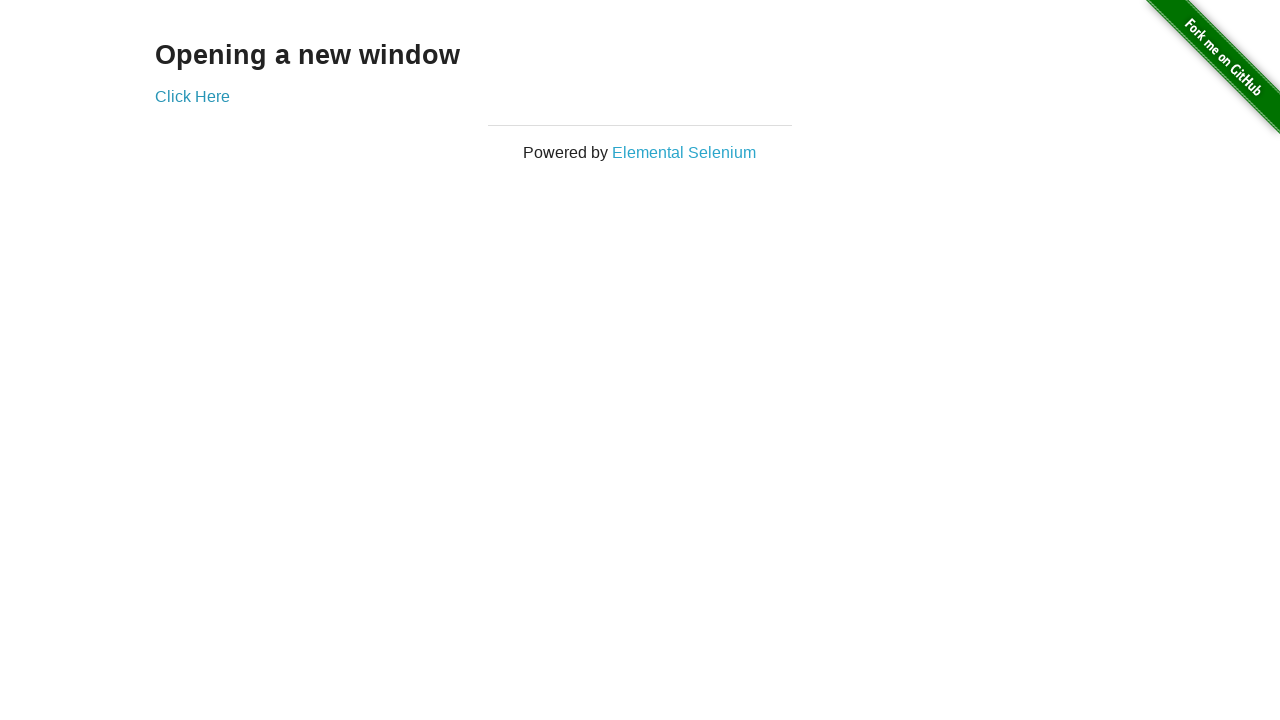

Verified parent window title matches expected: True
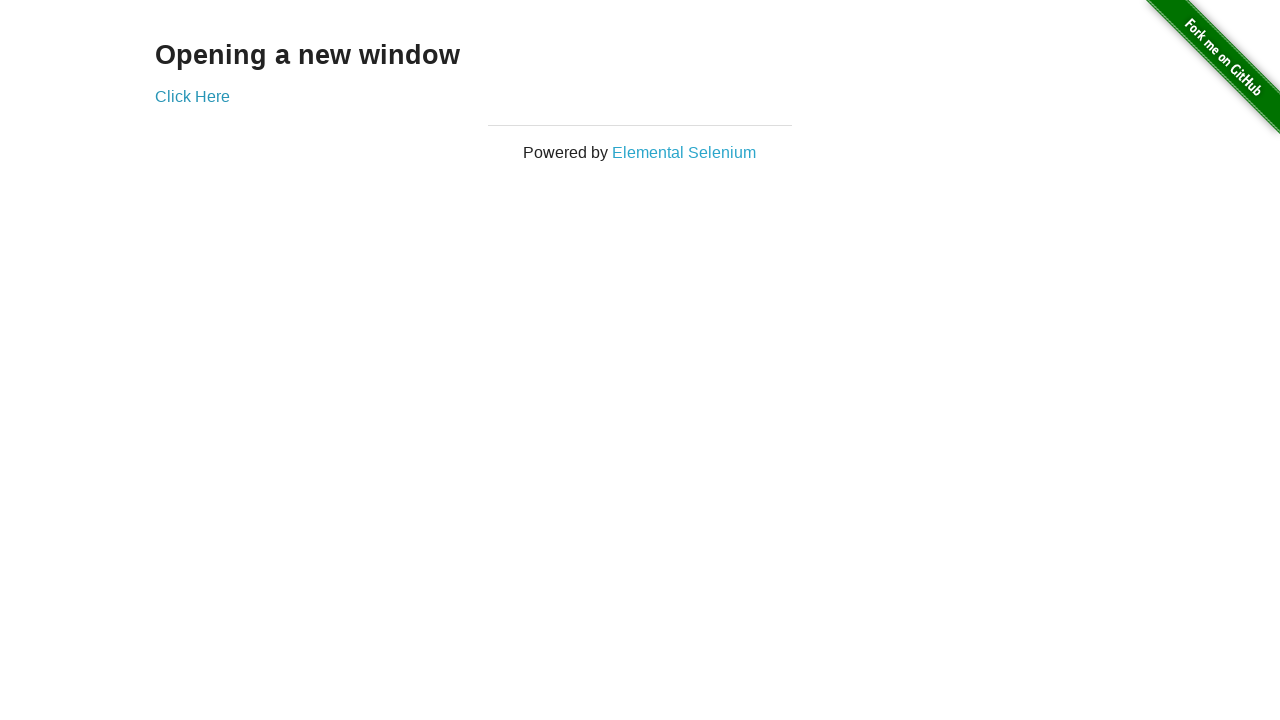

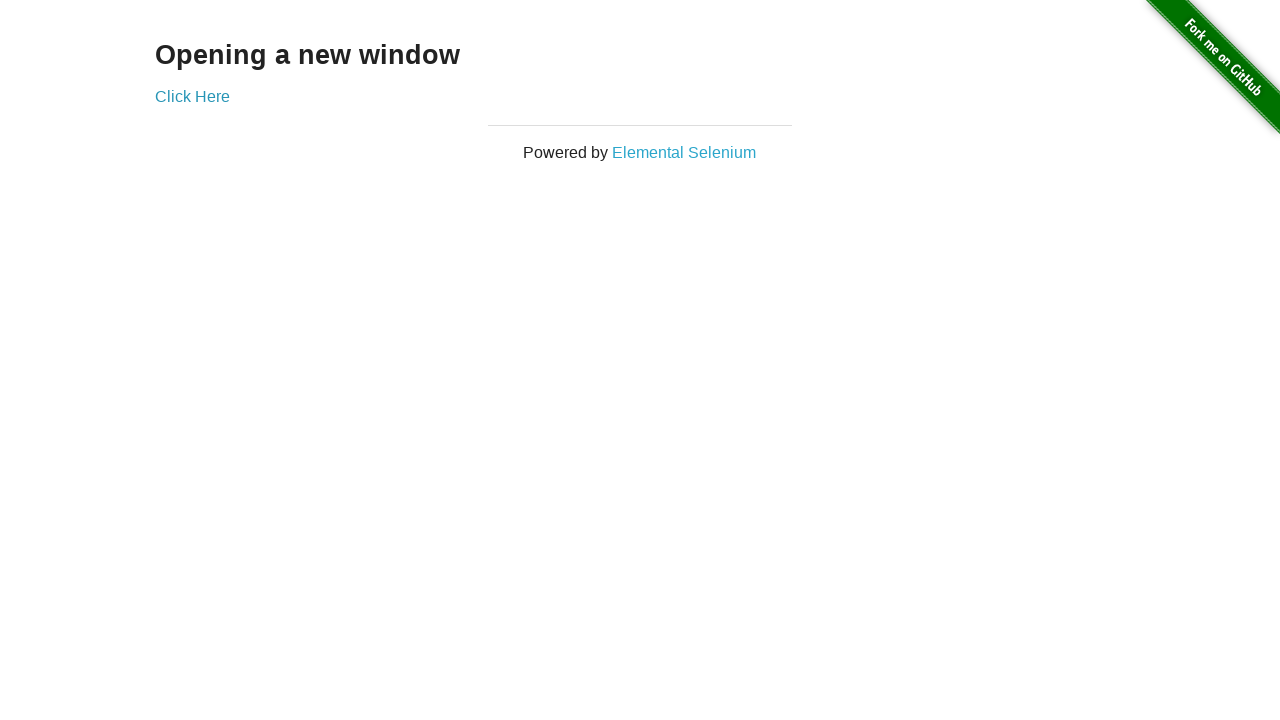